Tests matching two locators alternatively by locating within a parent element

Starting URL: https://bonigarcia.dev/selenium-webdriver-java/index.html

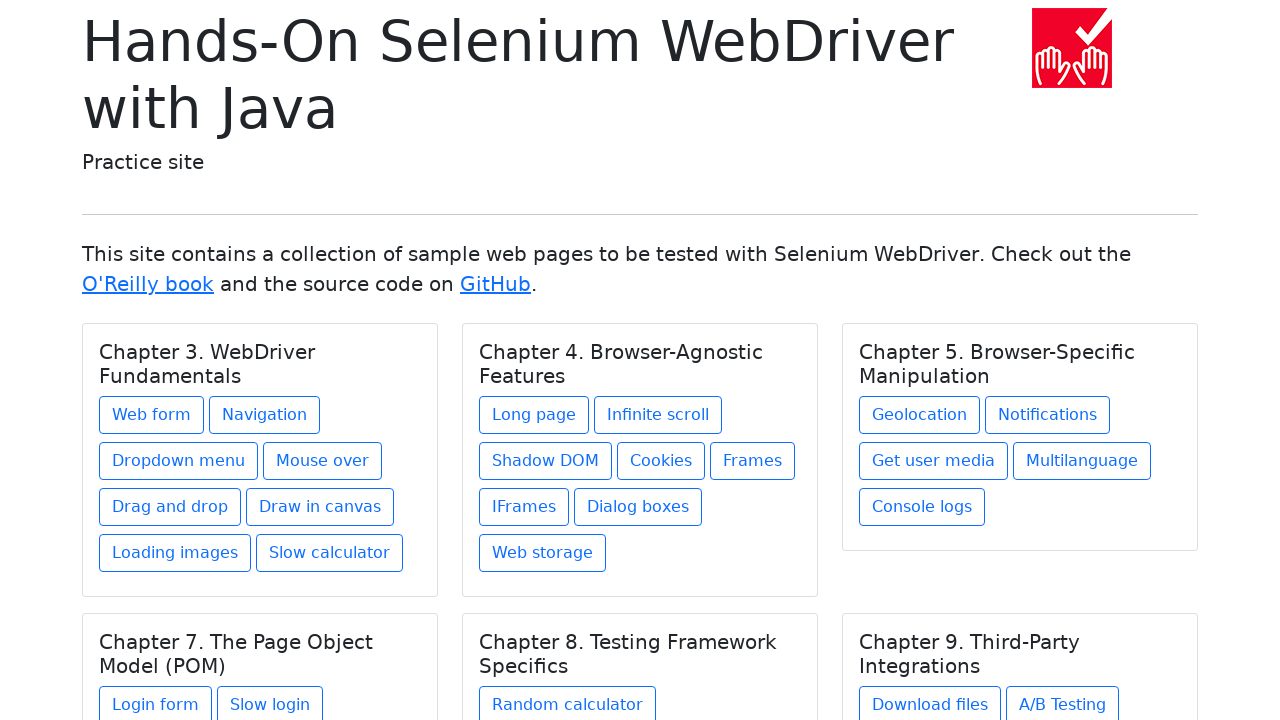

Located parent div containing chapter 3 content with multiple links
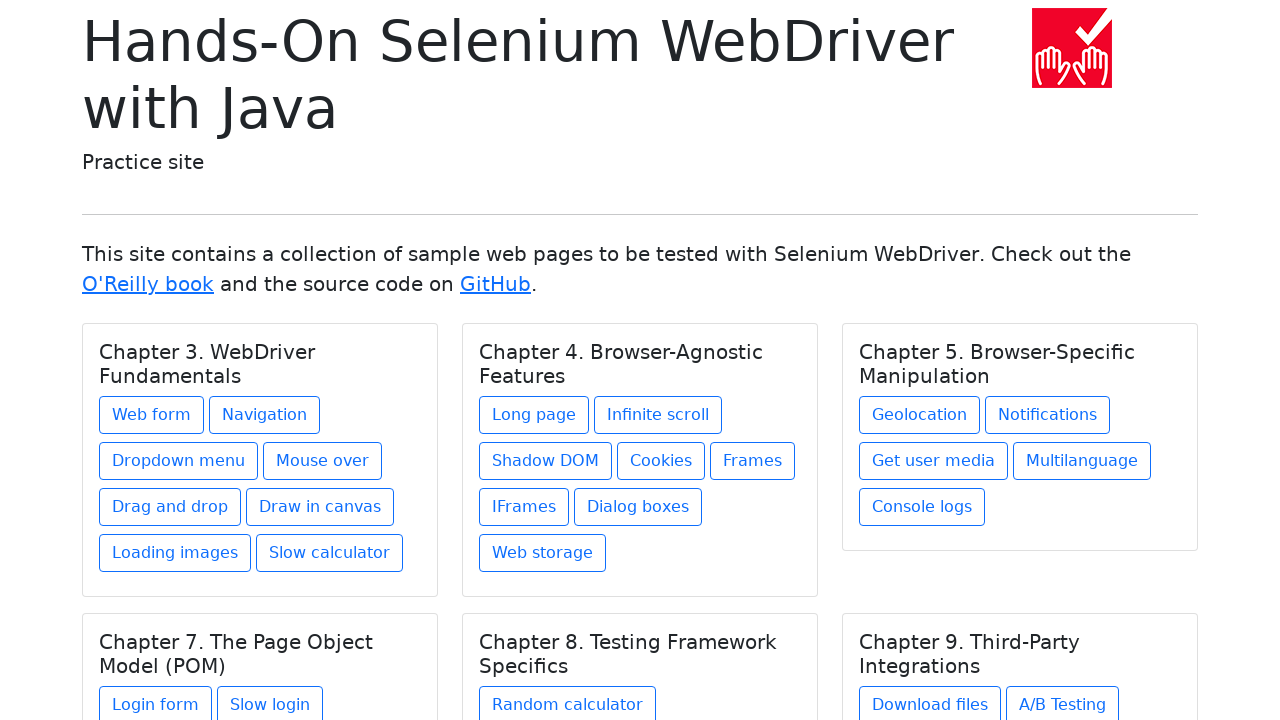

Clicked Web form link within the parent div at (152, 415) on internal:text="Chapter 3. WebDriver Fundamentals Web form Navigation Dropdown me
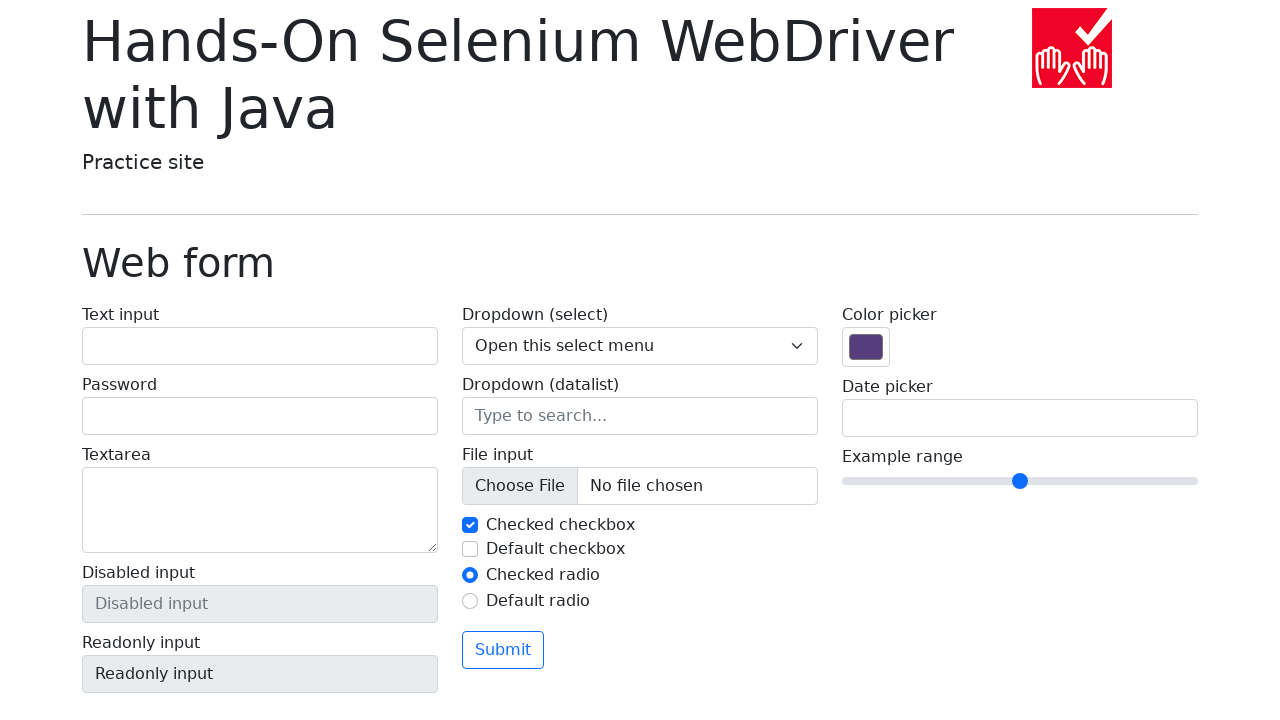

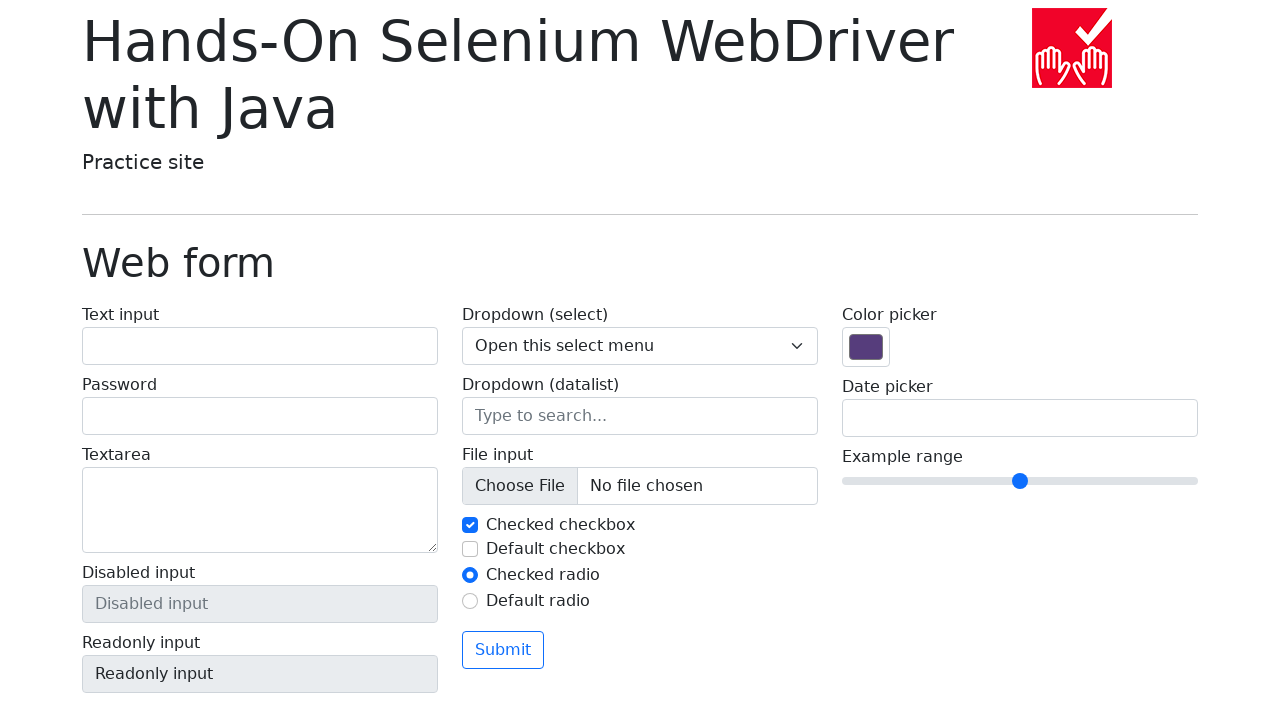